Tests right-click context menu functionality by right-clicking on an element, navigating through the context menu options, and clicking on the "Copy" option to trigger an alert

Starting URL: http://swisnl.github.io/jQuery-contextMenu/demo.html

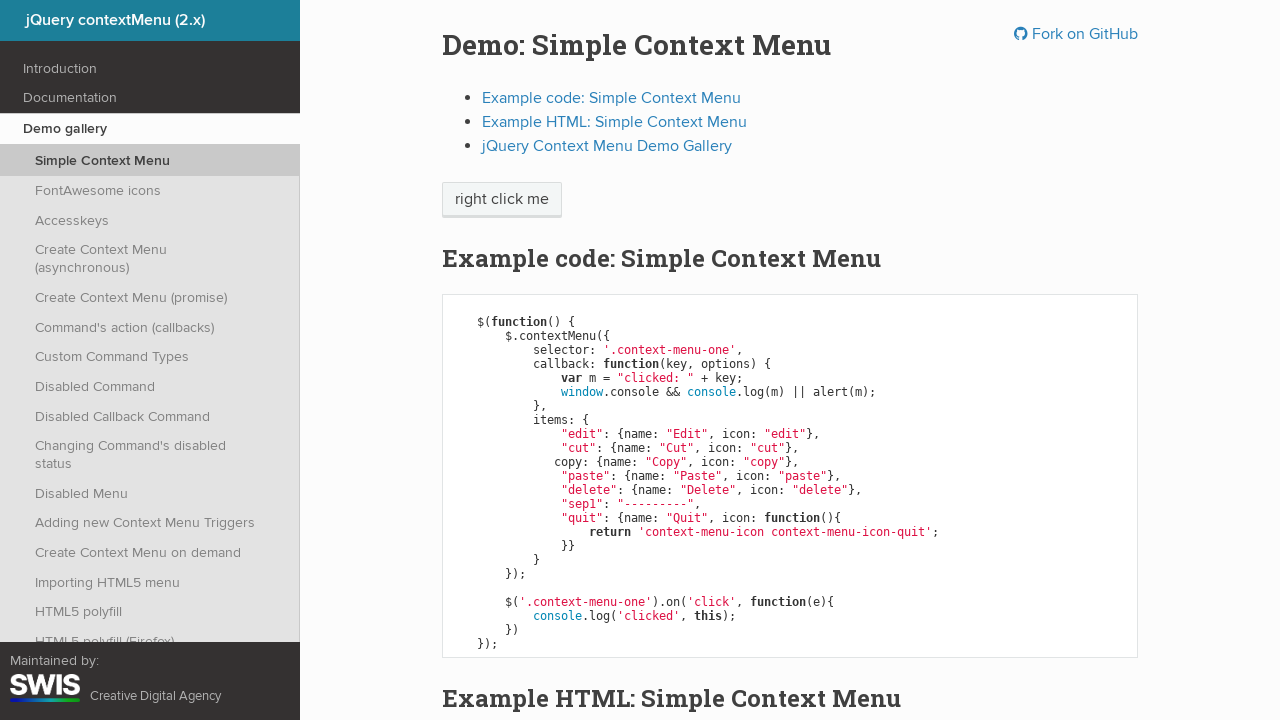

Located the 'right click me' element
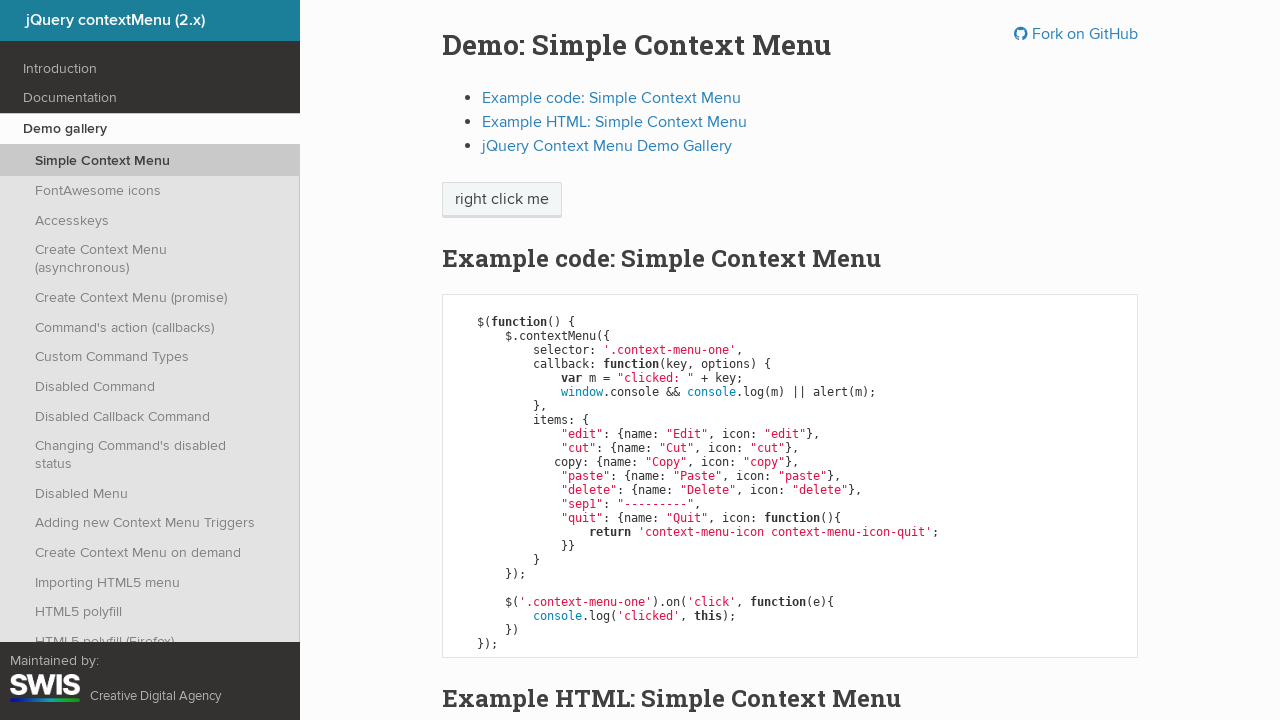

Right-clicked on the element to open context menu at (502, 200) on xpath=//span[text()='right click me']
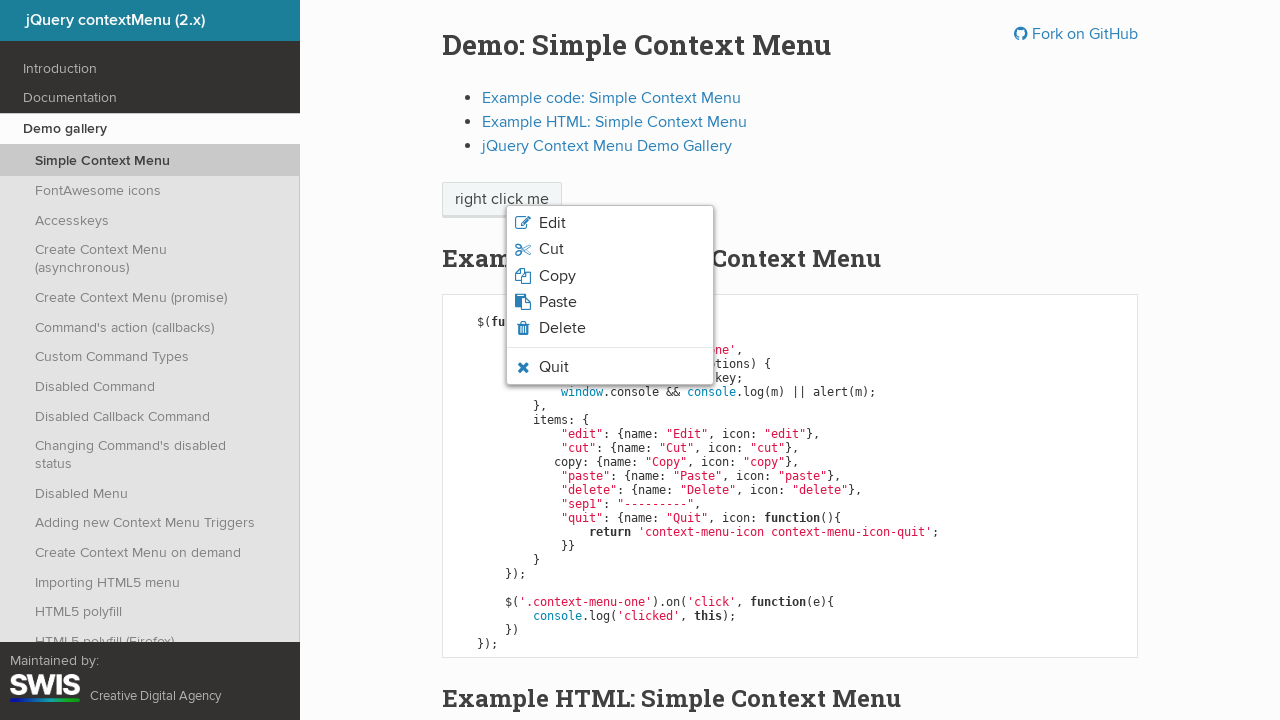

Context menu appeared with options
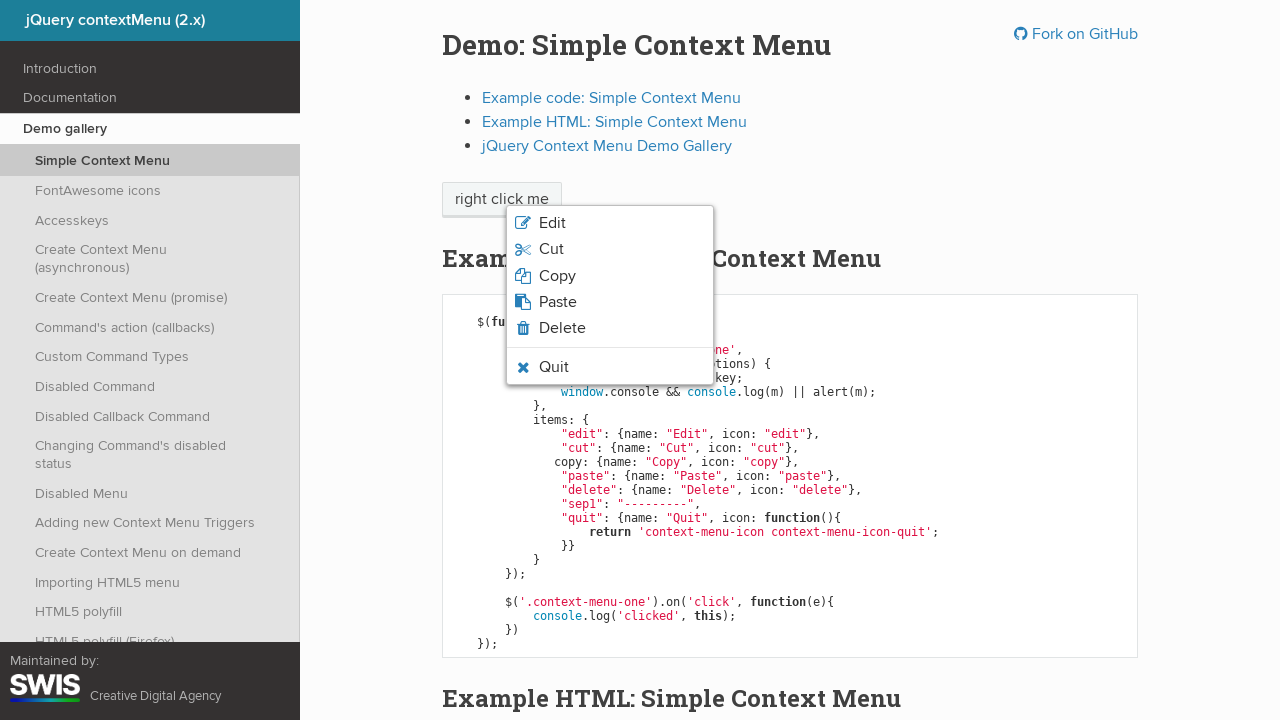

Retrieved all context menu items
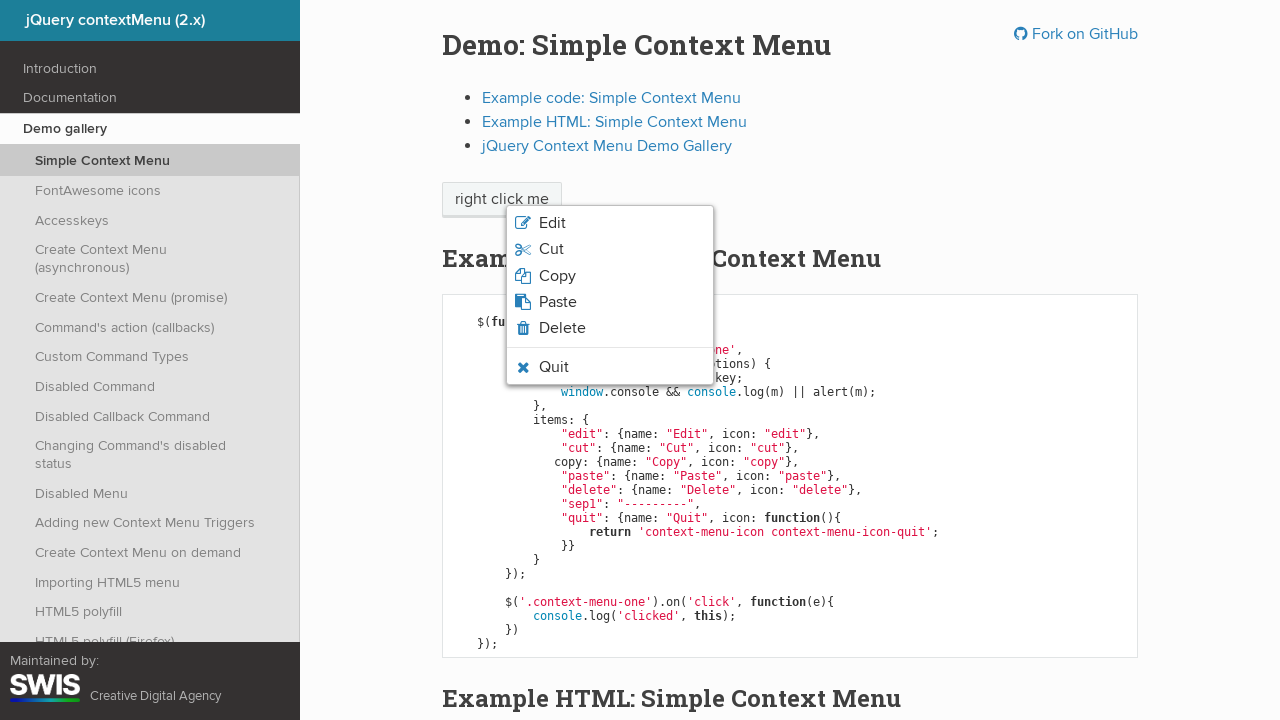

Clicked on 'Copy' option in context menu at (557, 276) on ul.context-menu-list span >> nth=2
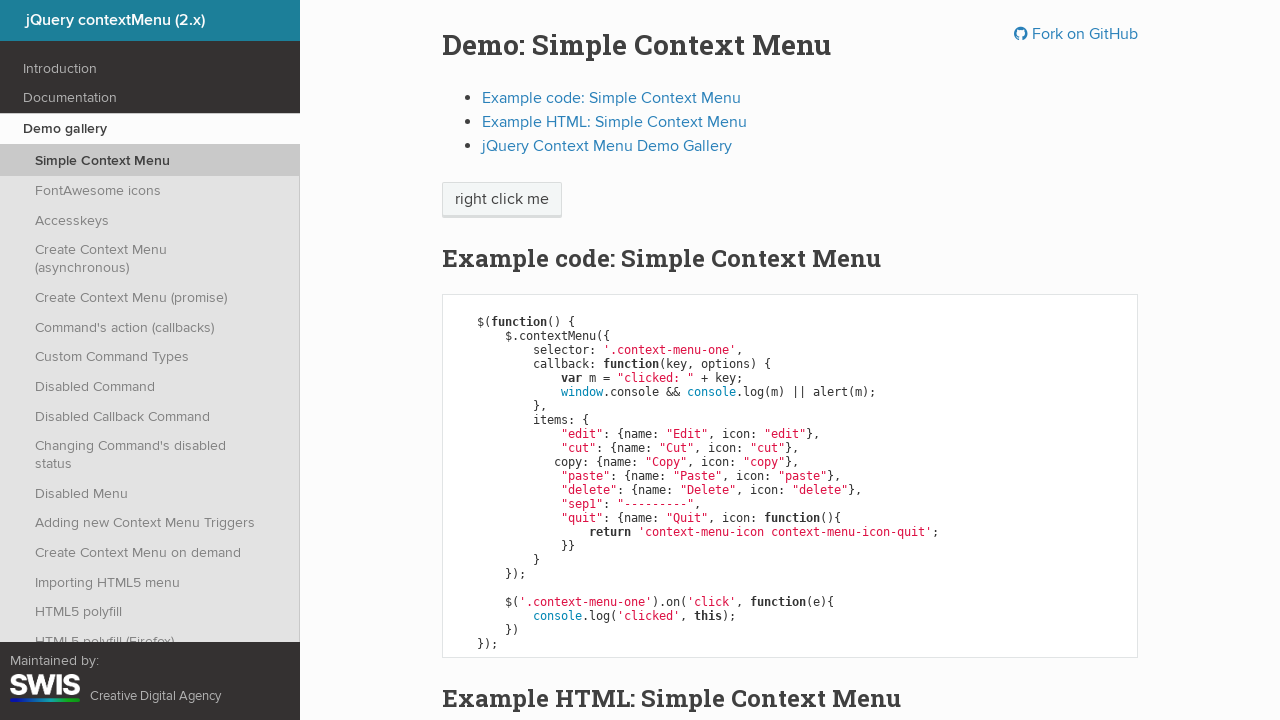

Set up dialog handler to accept alerts
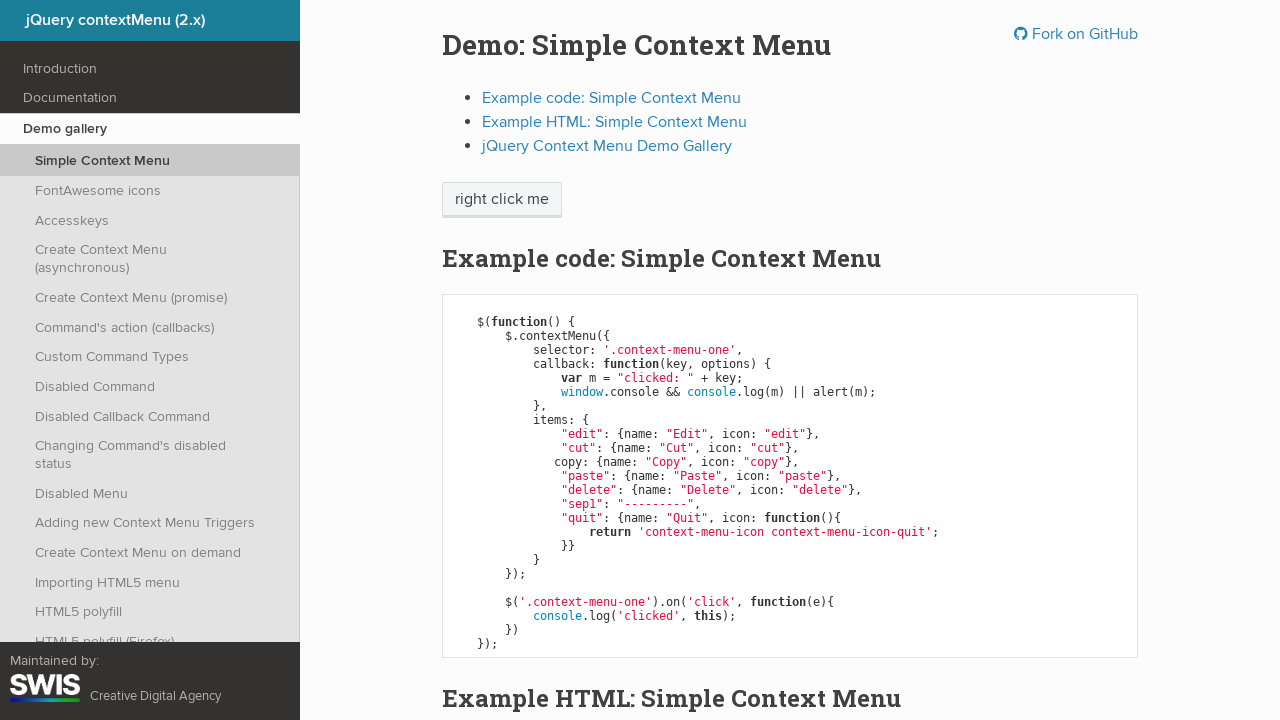

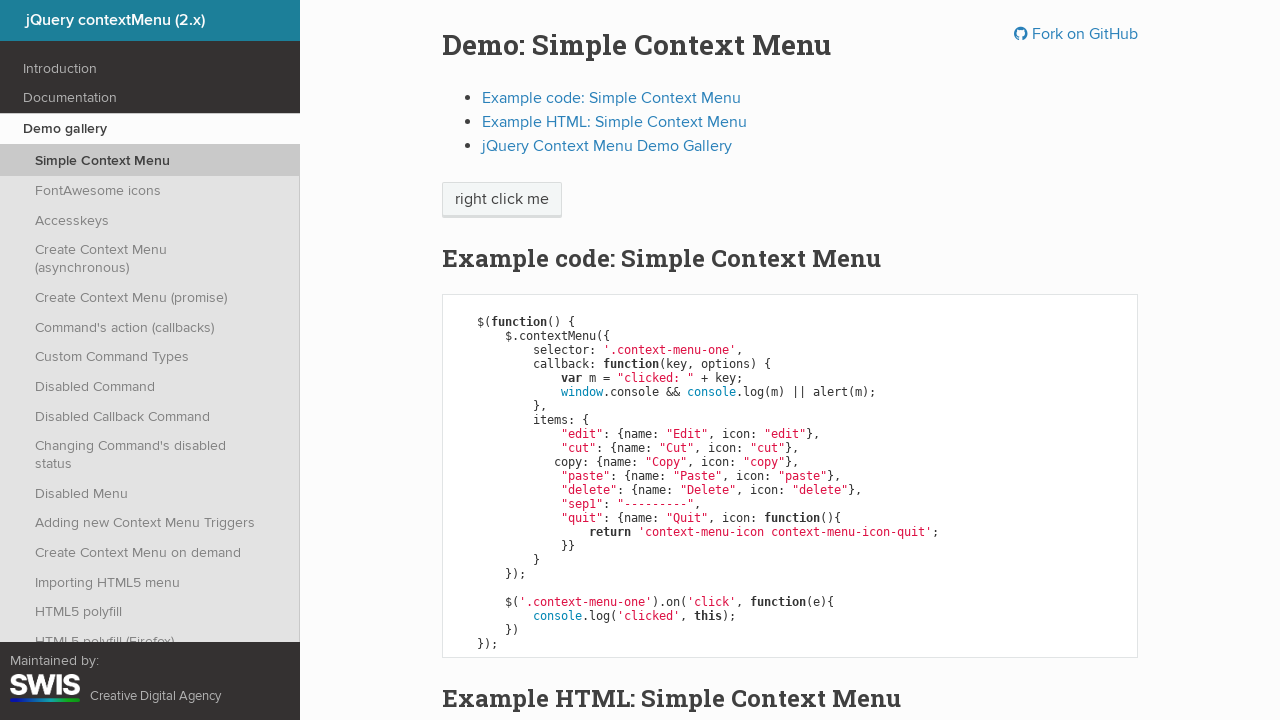